Tests iframe interaction by switching into an iframe, clicking a register link, then switching back to the main content and clicking an element

Starting URL: https://rahulshettyacademy.com/AutomationPractice

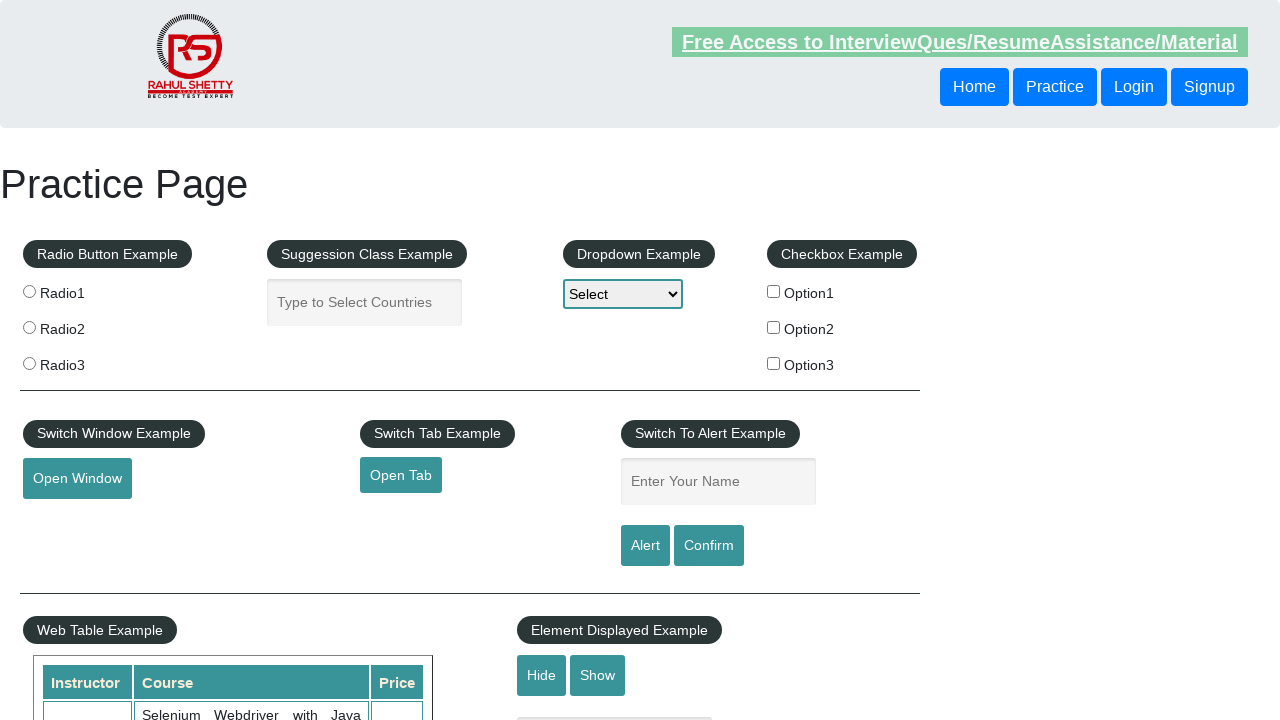

Switched to iframe with name 'iframe-name'
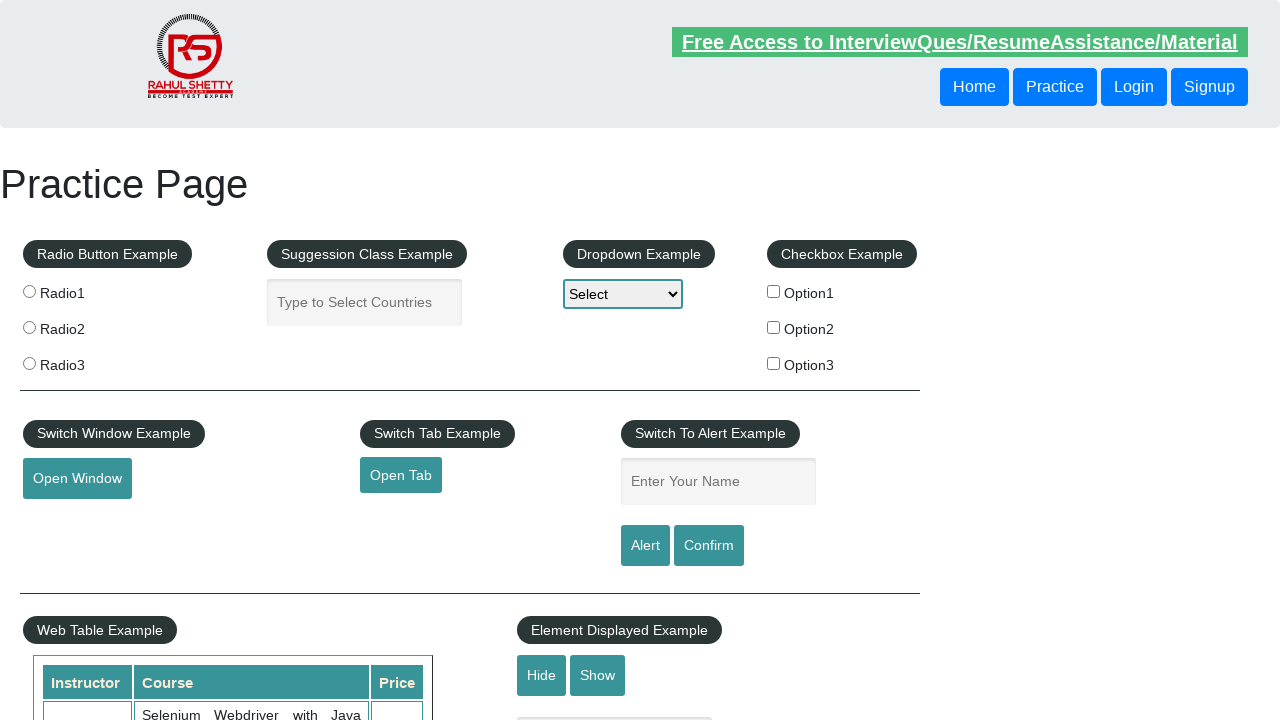

Clicked Register link within the iframe at (443, 361) on xpath=//a[normalize-space()='Register']
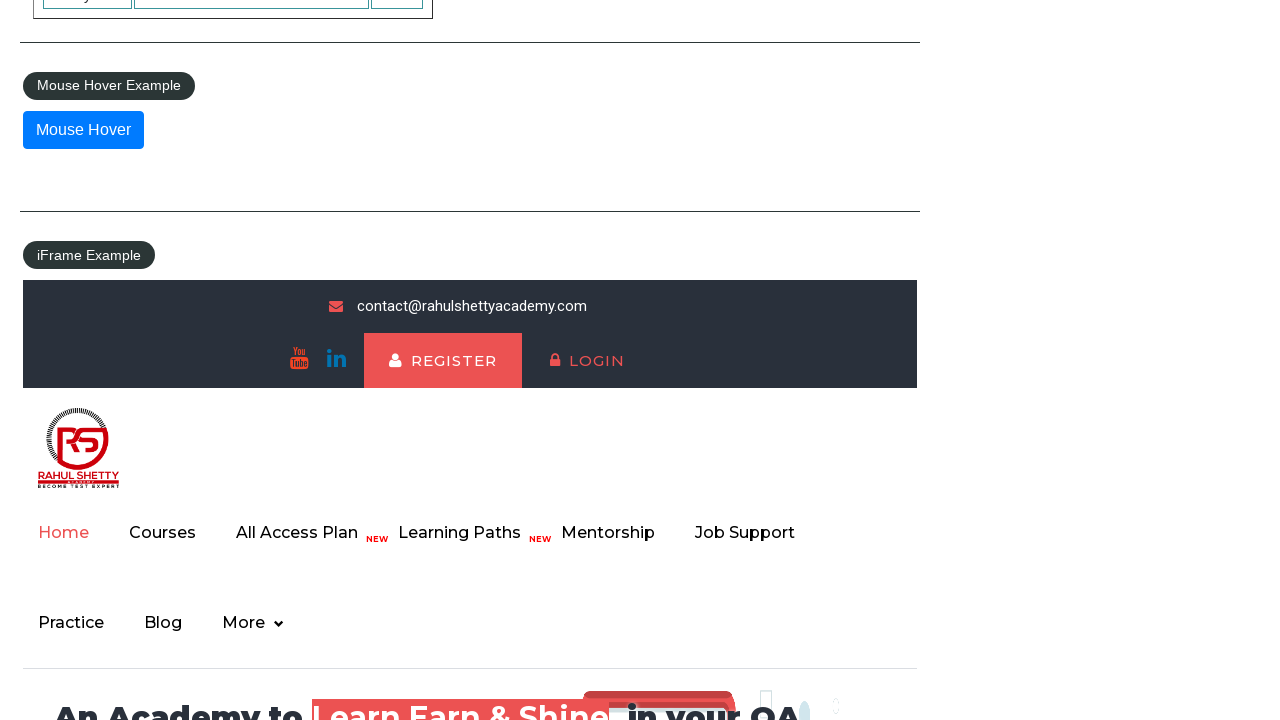

Clicked iFrame Example element in main page content at (89, 255) on xpath=//legend[normalize-space()='iFrame Example']
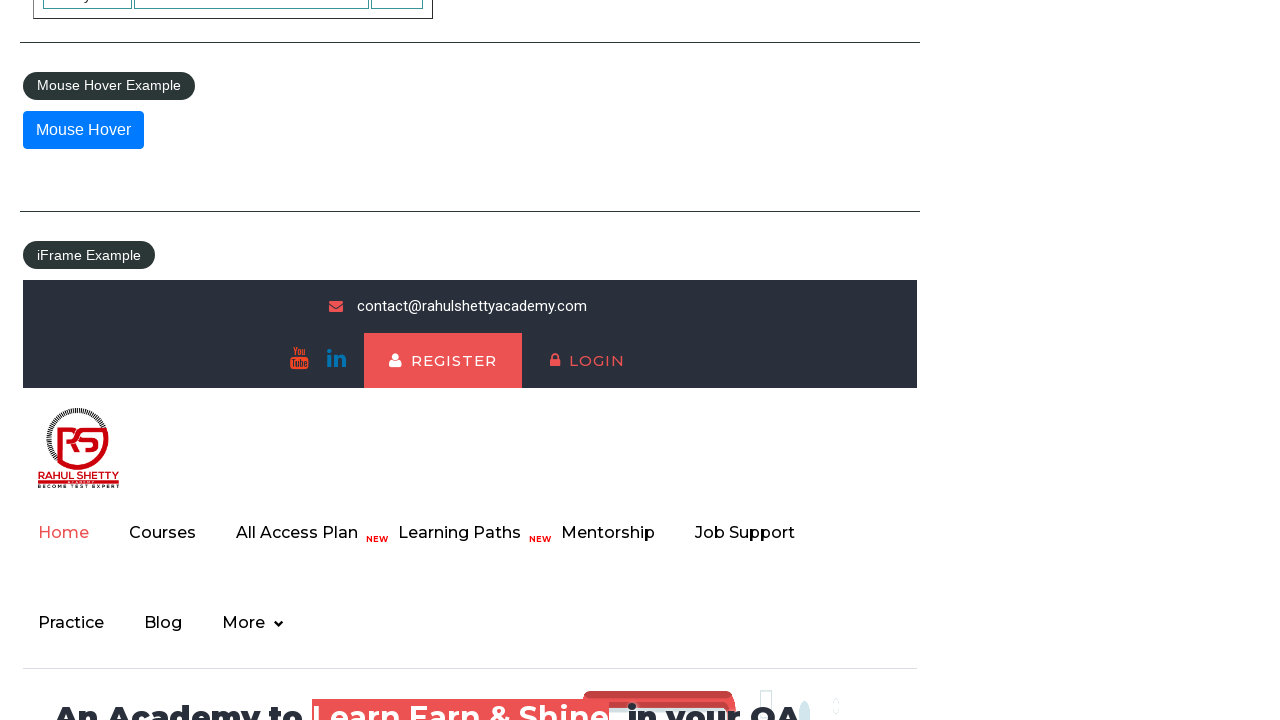

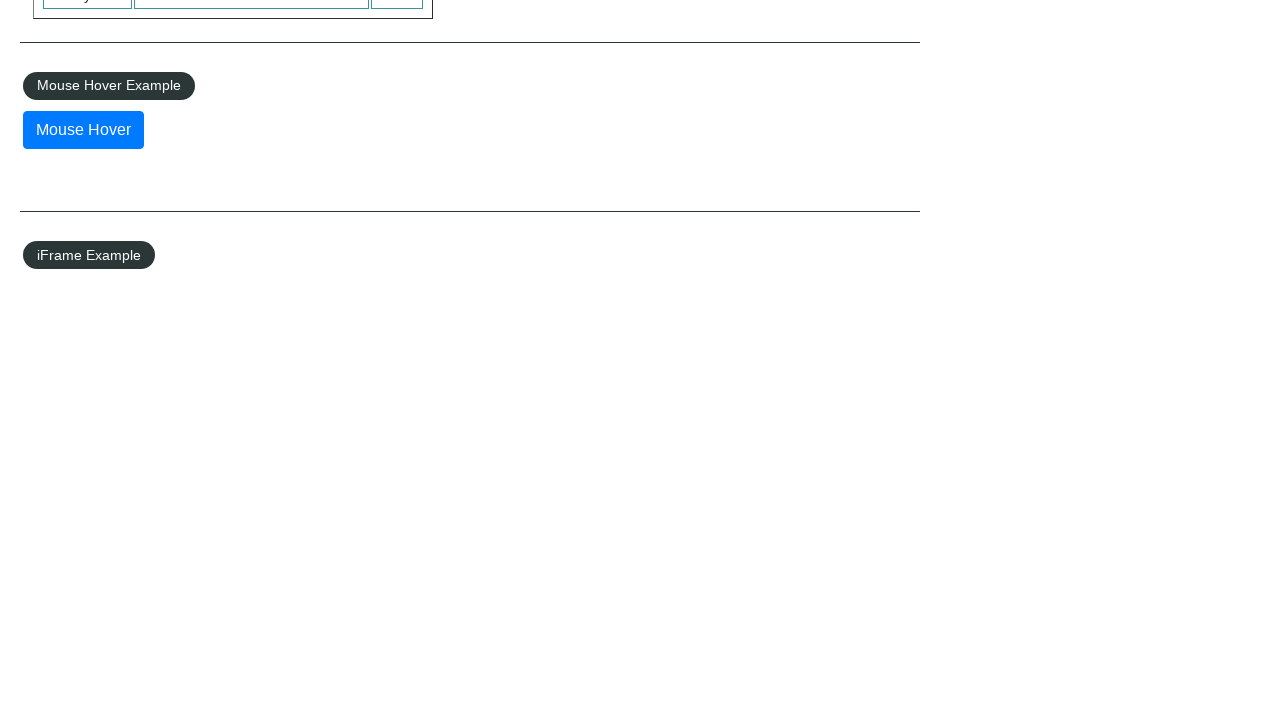